Tests window switching functionality by clicking a link that opens a new window, switching to it to verify content, then switching back to the parent window

Starting URL: https://the-internet.herokuapp.com/windows

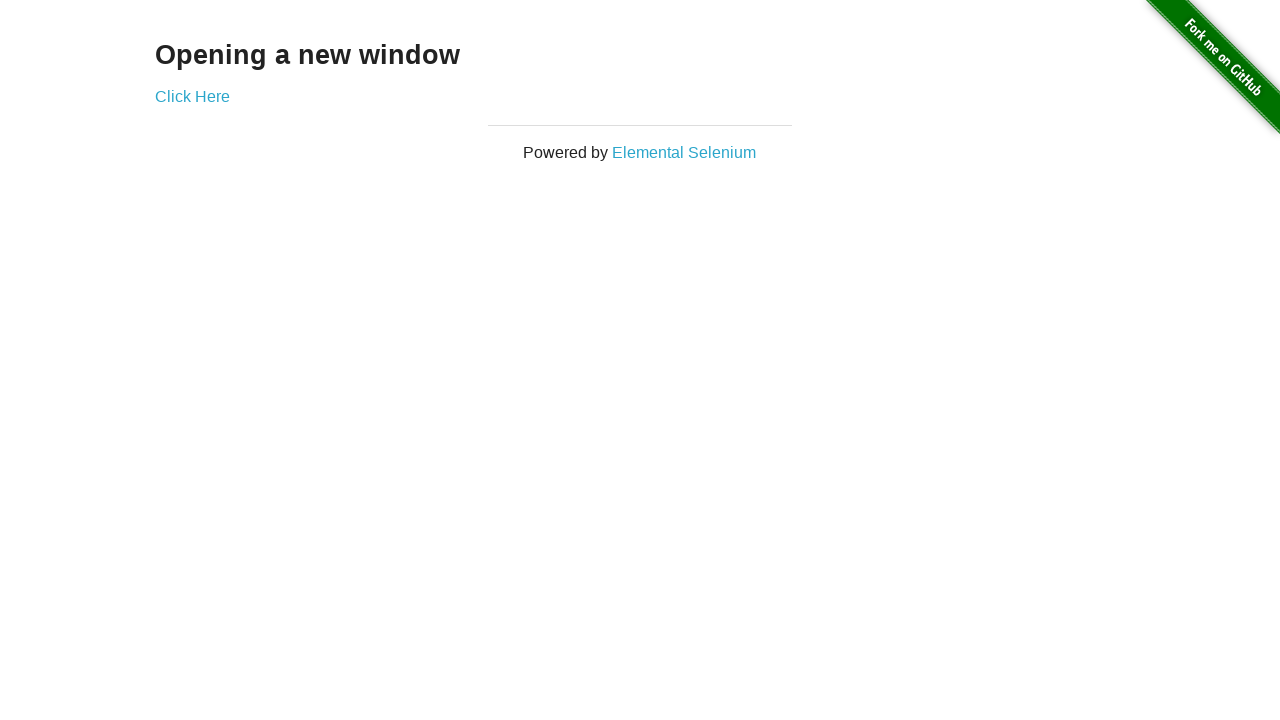

Clicked 'Click Here' link to open new window at (192, 96) on a:has-text('Click Here')
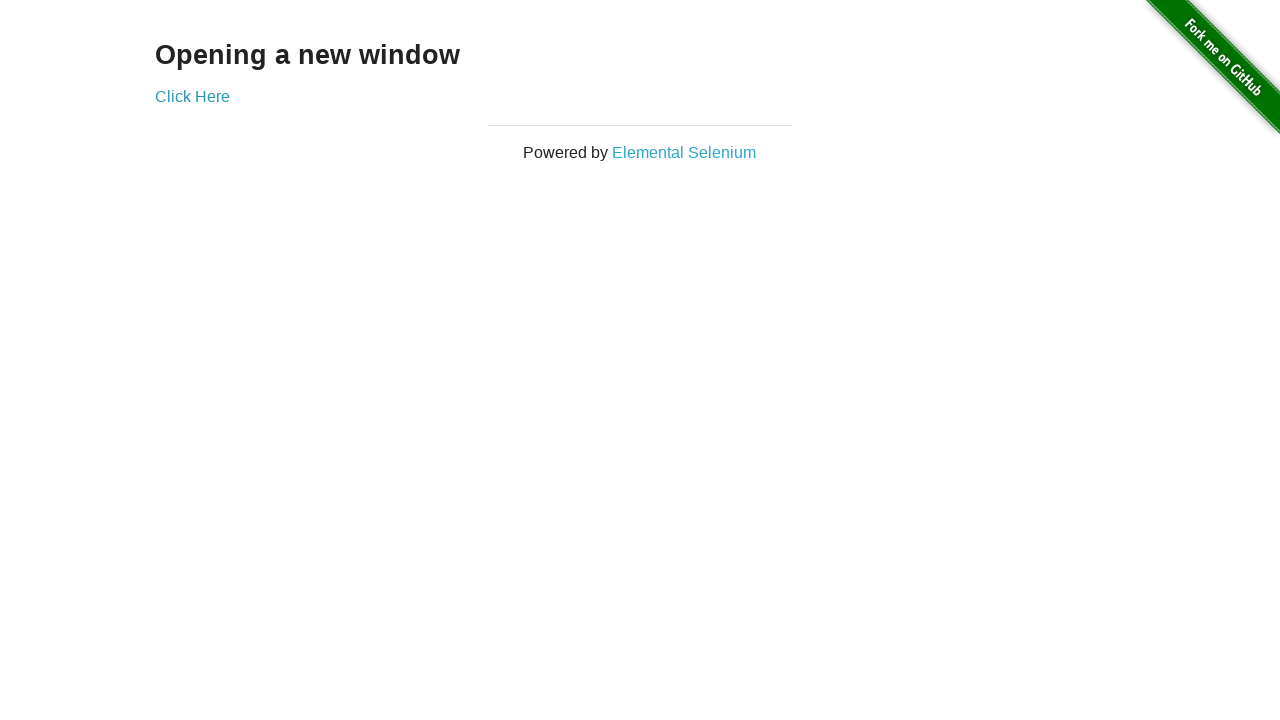

New window opened and captured
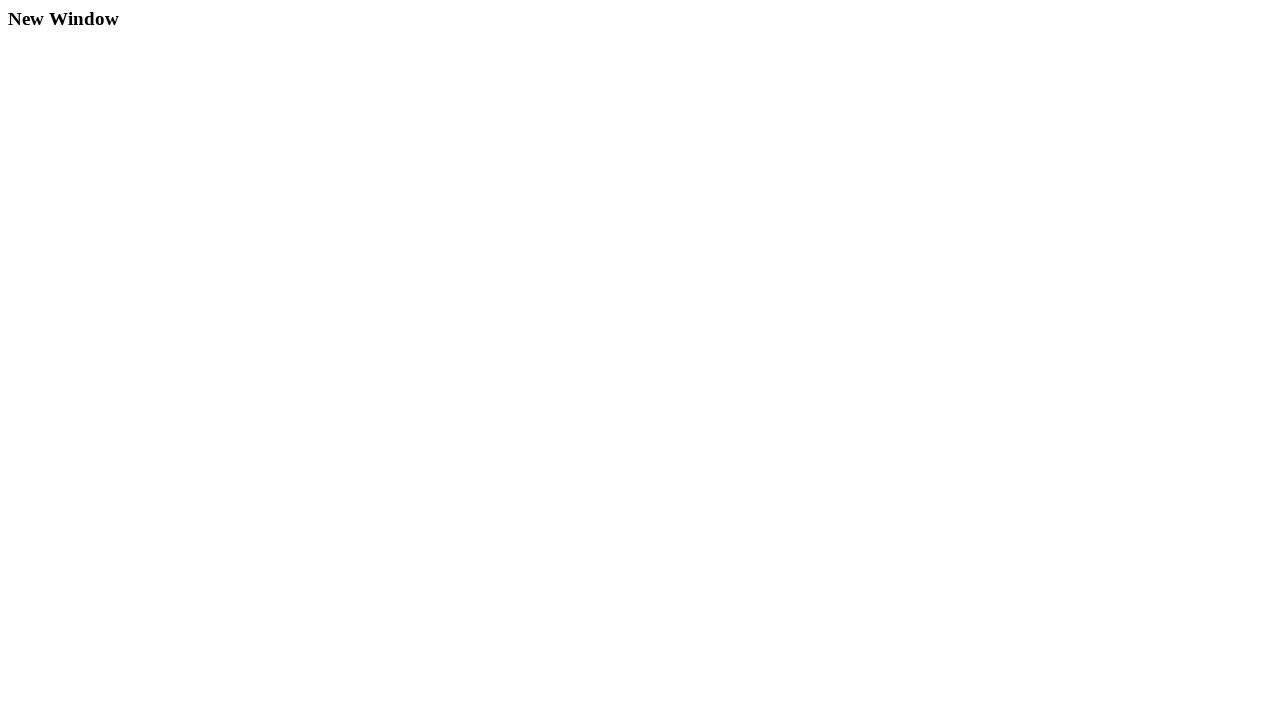

Verified 'New Window' text is present in new window content
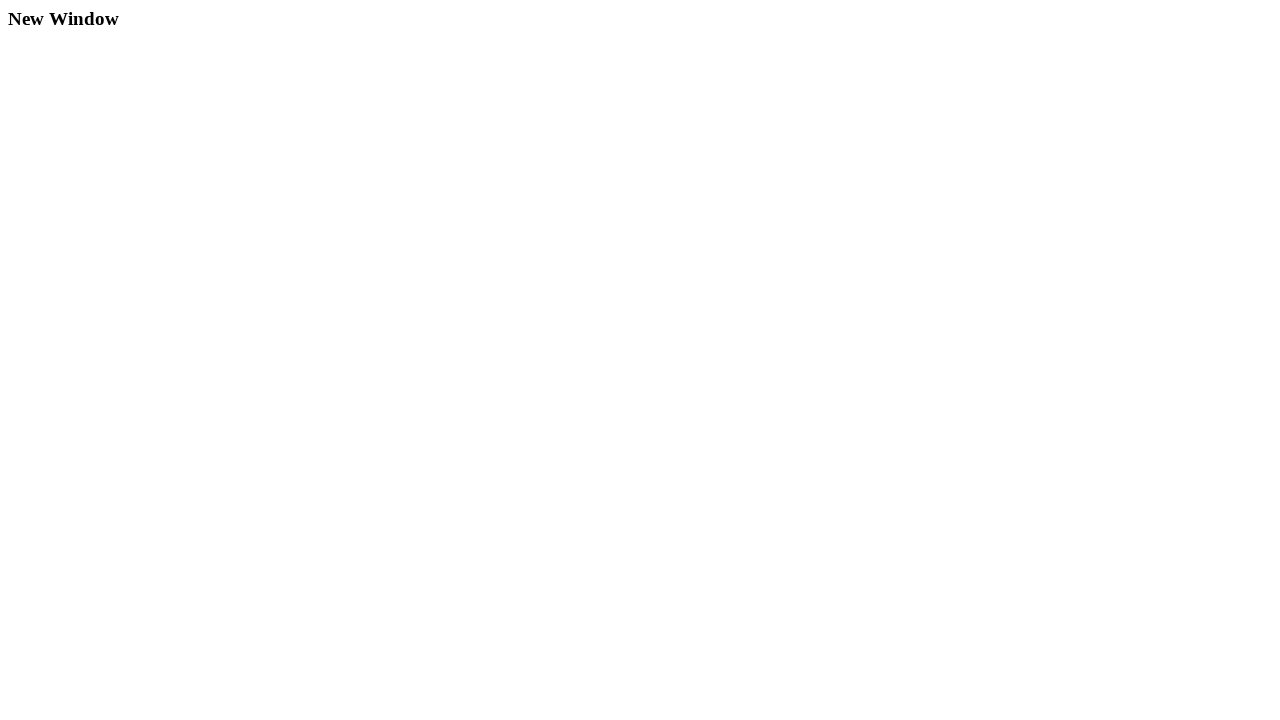

Closed new window and returned to parent window
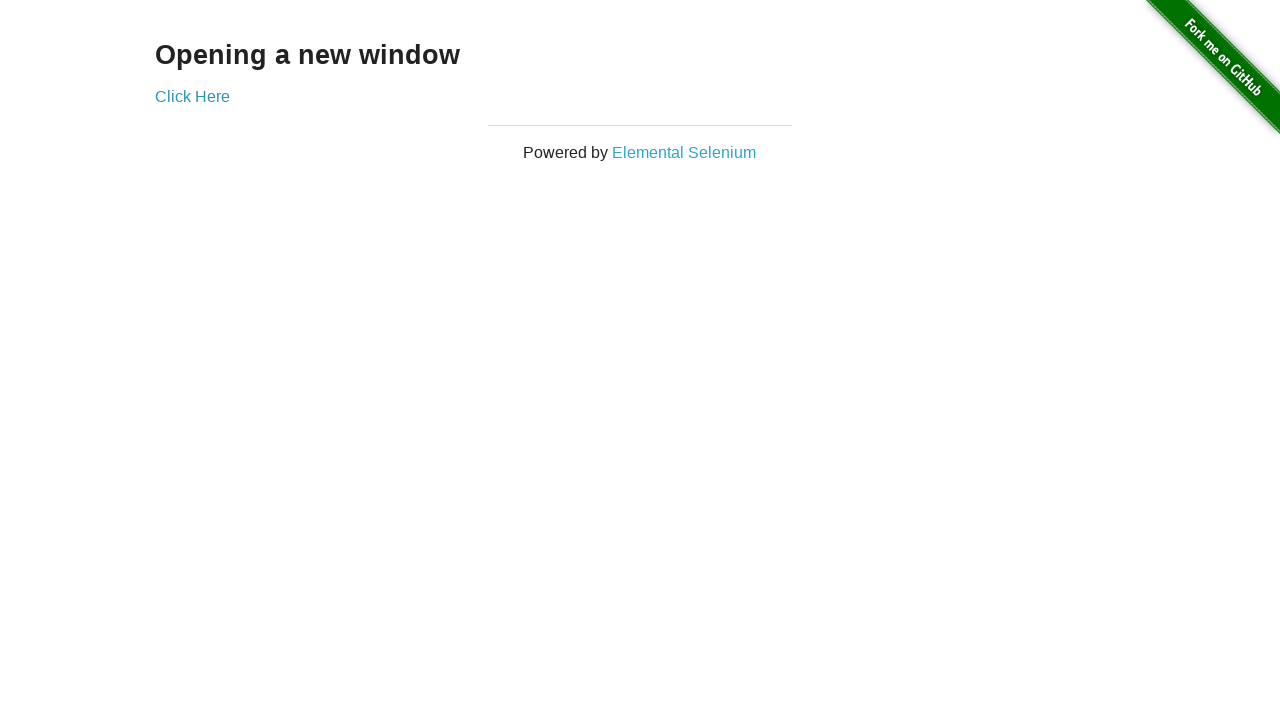

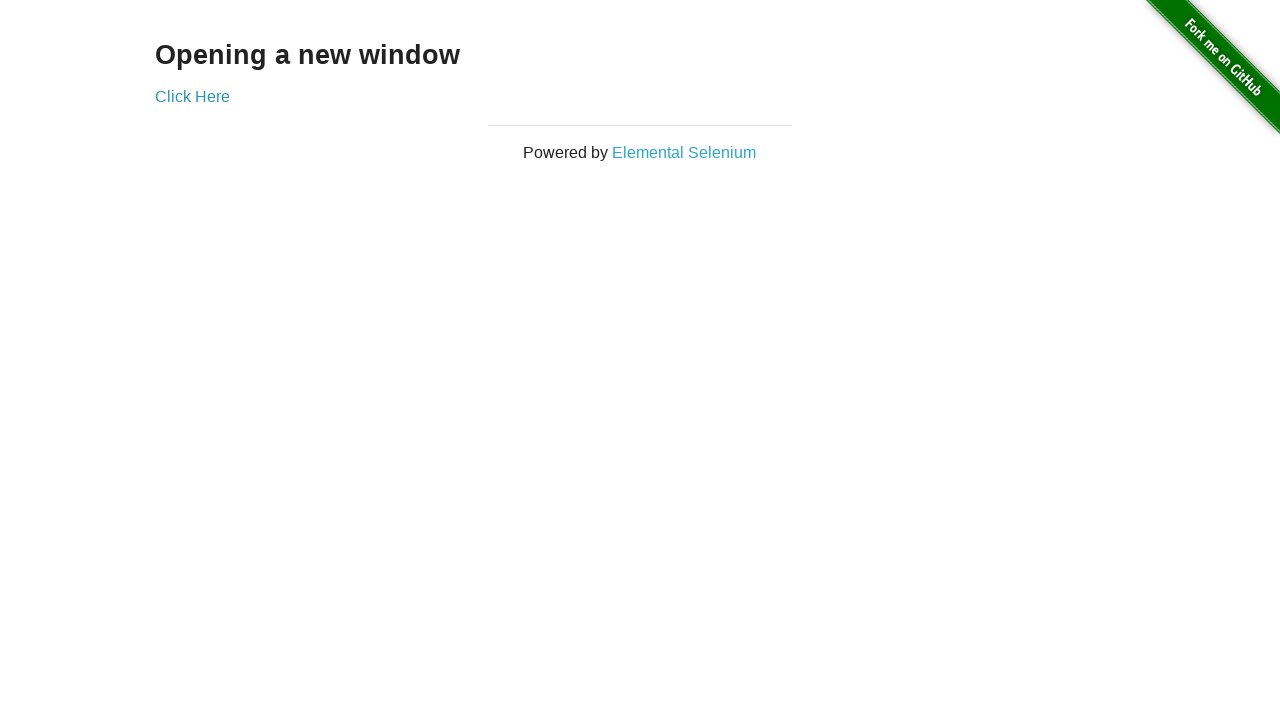